Tests various checkbox interactions on a practice page including clicking checkboxes, toggle switches, and multi-select checkbox menus

Starting URL: https://leafground.com/checkbox.xhtml

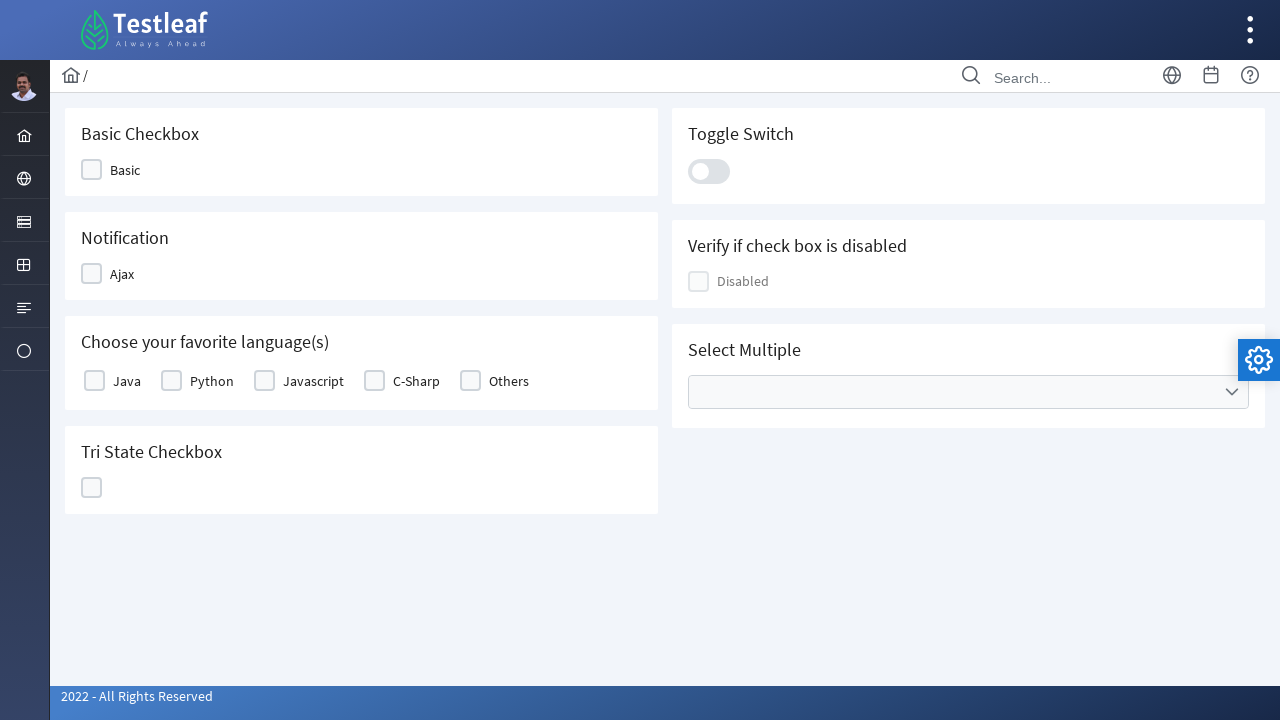

Clicked first checkbox at (92, 170) on xpath=//div[contains(@class,'ui-chkbox-box ui-widget')]
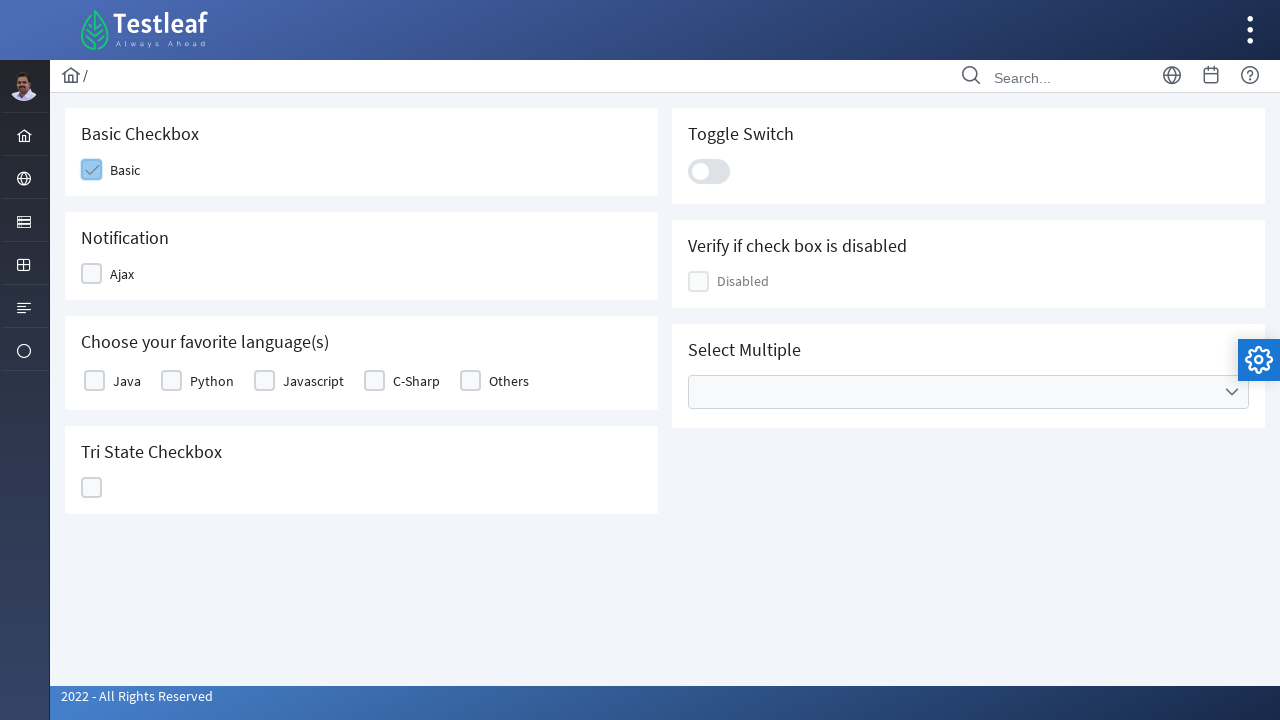

Clicked second checkbox at (92, 274) on (//div[contains(@class,'ui-chkbox-box ui-widget')])[2]
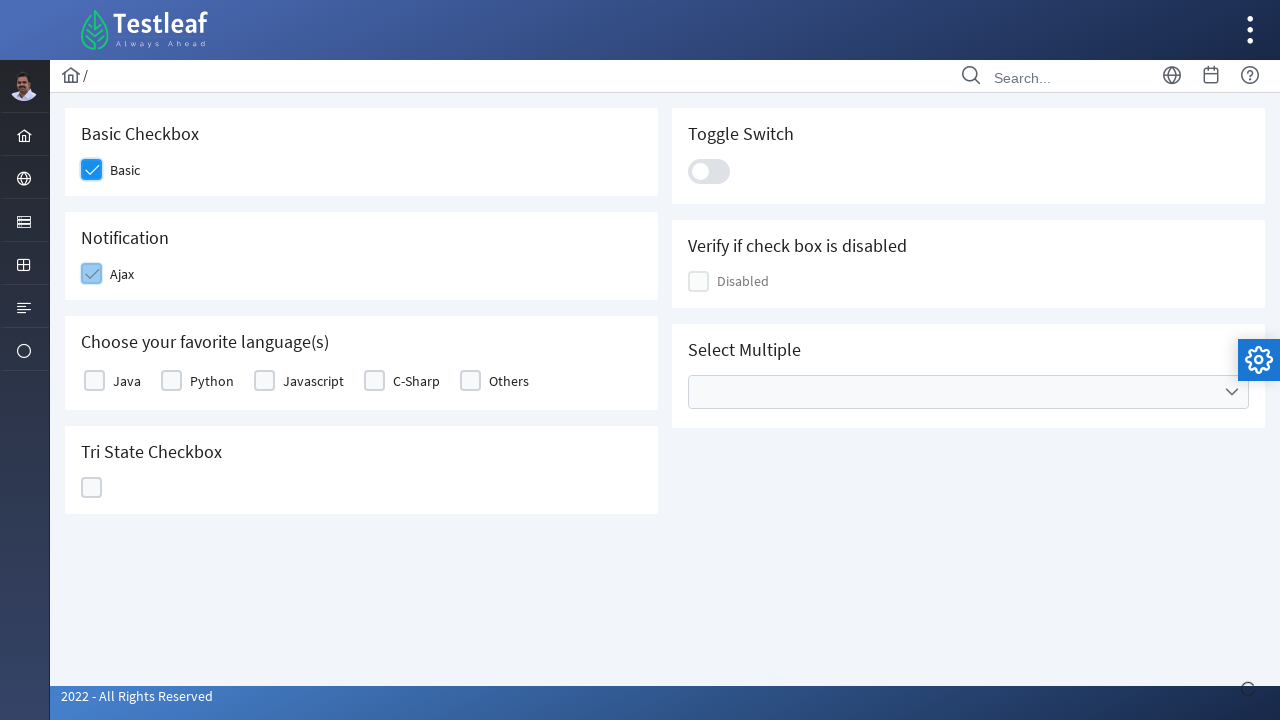

Clicked third checkbox at (94, 381) on (//div[contains(@class,'ui-chkbox-box ui-widget')])[3]
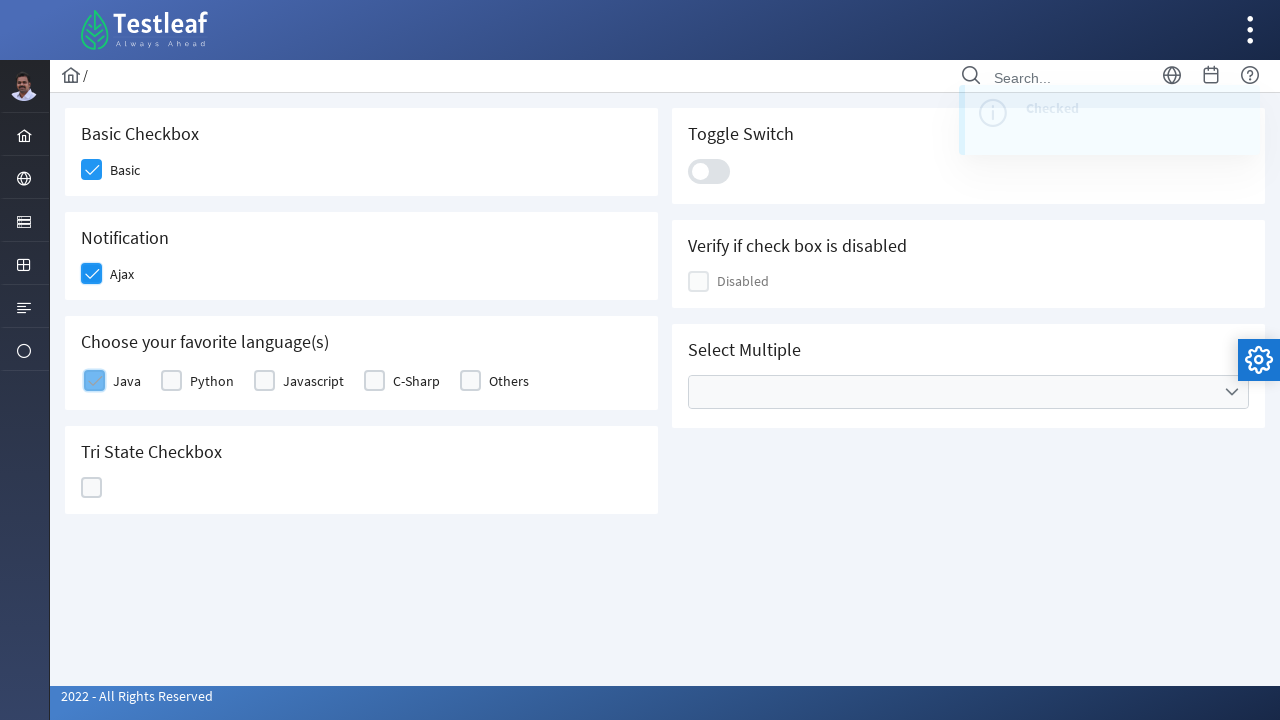

Clicked tri-state checkbox at (92, 488) on (//div[@id='j_idt87:ajaxTriState']//div)[2]
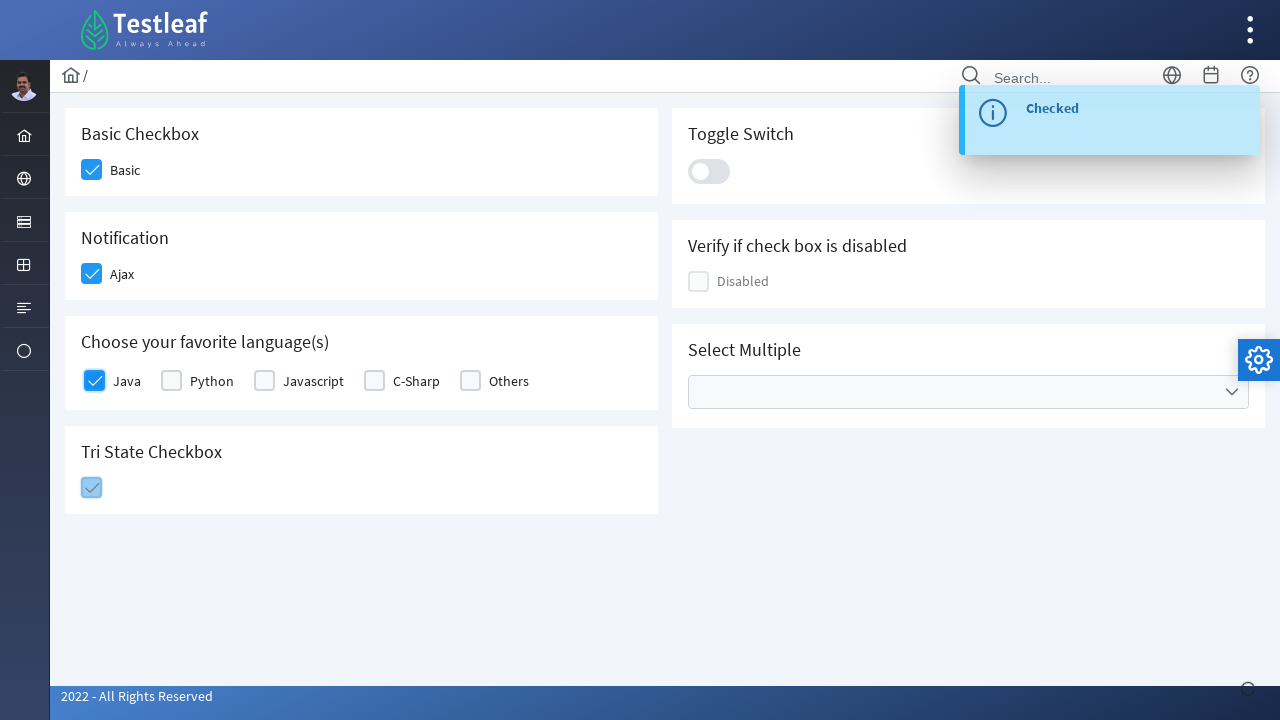

Clicked toggle switch to change state at (709, 171) on (//div[@class='ui-toggleswitch ui-widget']//div)[2]
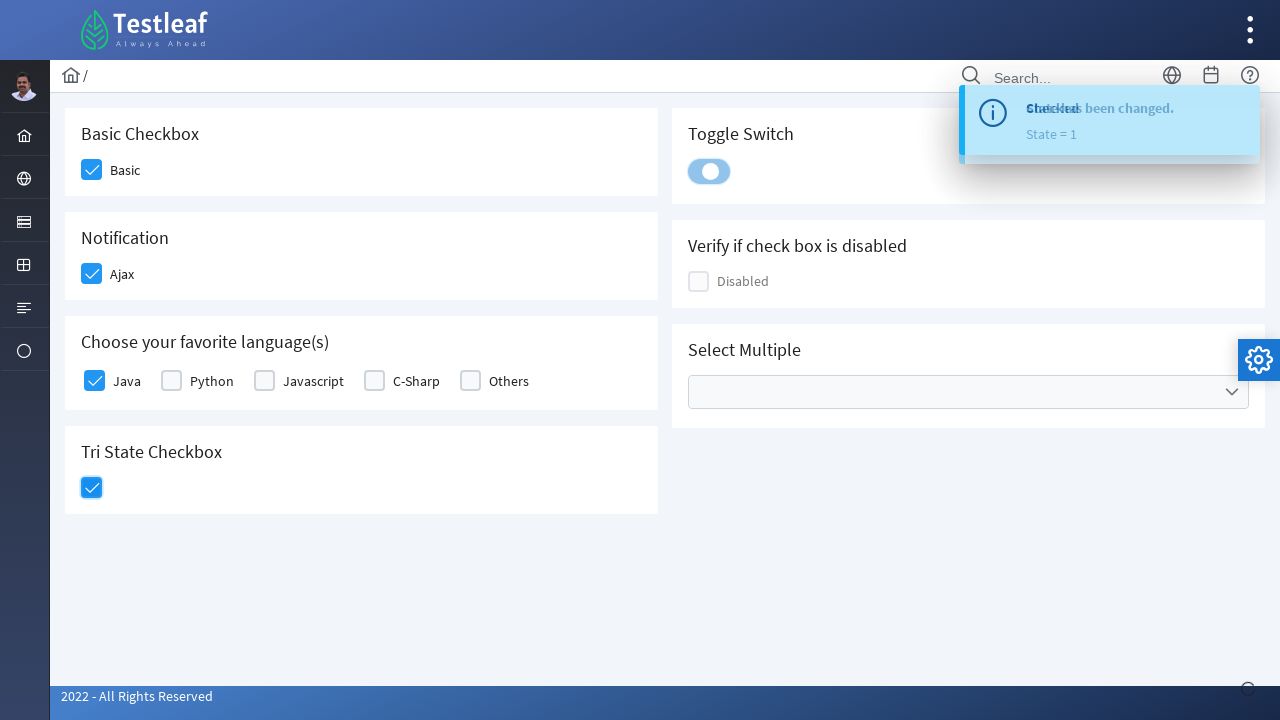

Opened multi-select checkbox menu at (968, 392) on xpath=//ul[contains(@class,'ui-selectcheckboxmenu-multiple-container ui-widget')
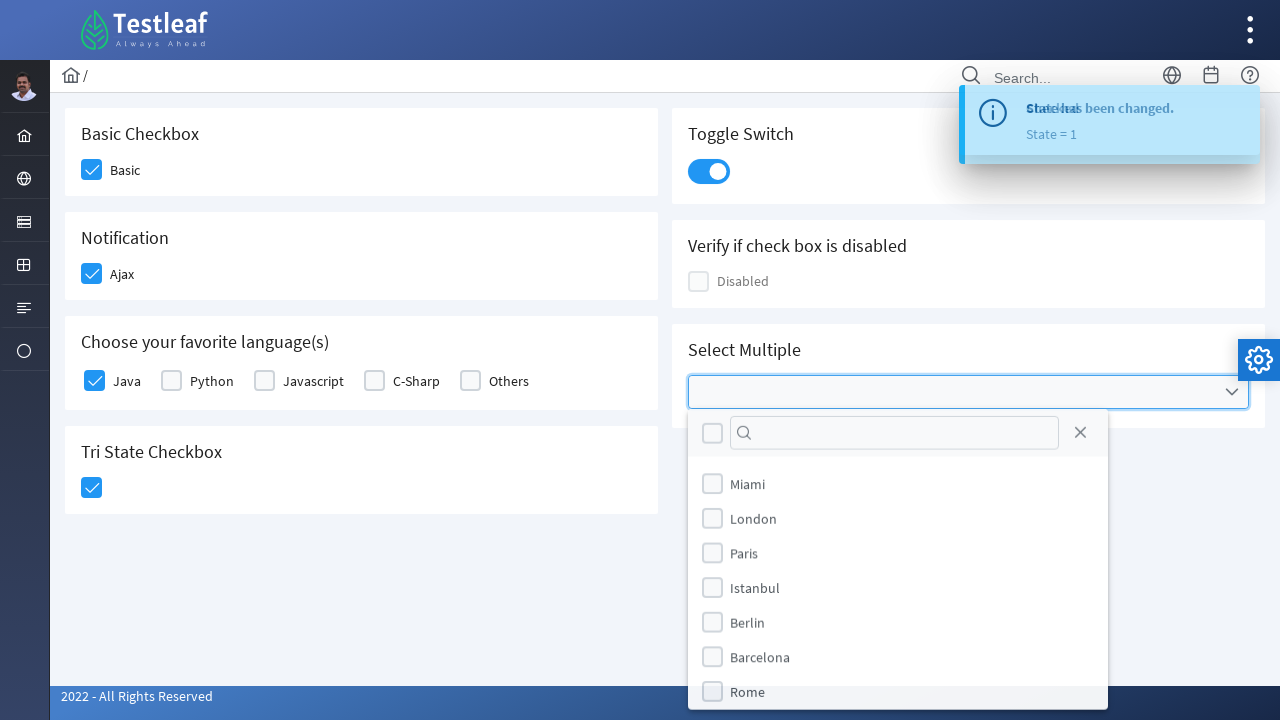

Selected second option in multi-select menu at (712, 519) on xpath=//div[@id='j_idt87:multiple_panel']/div[2]/ul[1]/li[2]/div[1]/div[2]
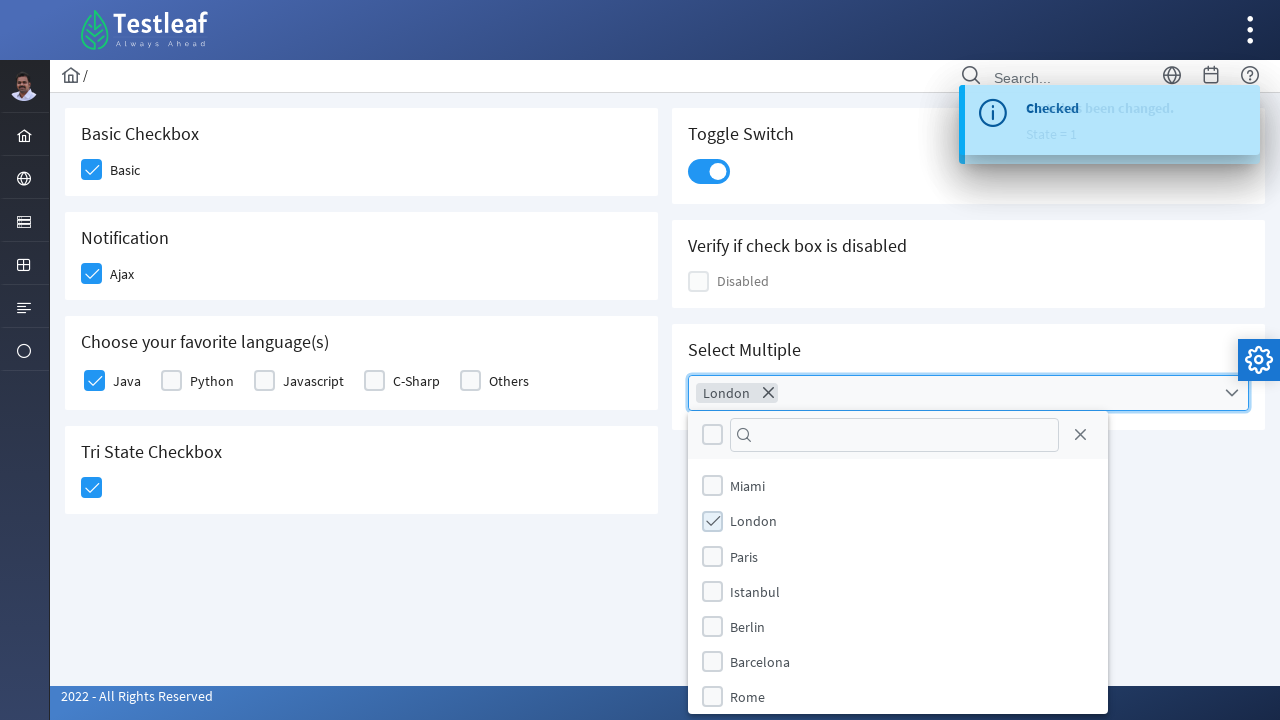

Selected first option in multi-select menu at (712, 486) on xpath=//div[@id='j_idt87:multiple_panel']/div[2]/ul[1]/li[1]/div[1]/div[2]
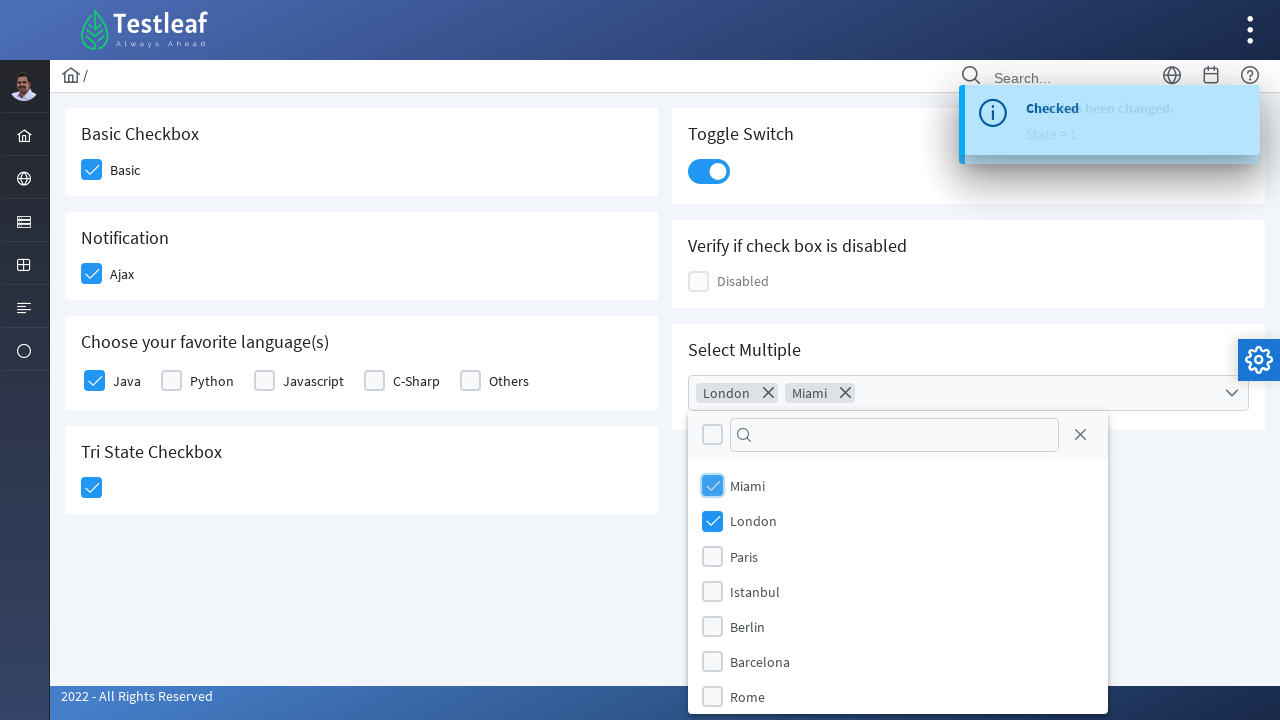

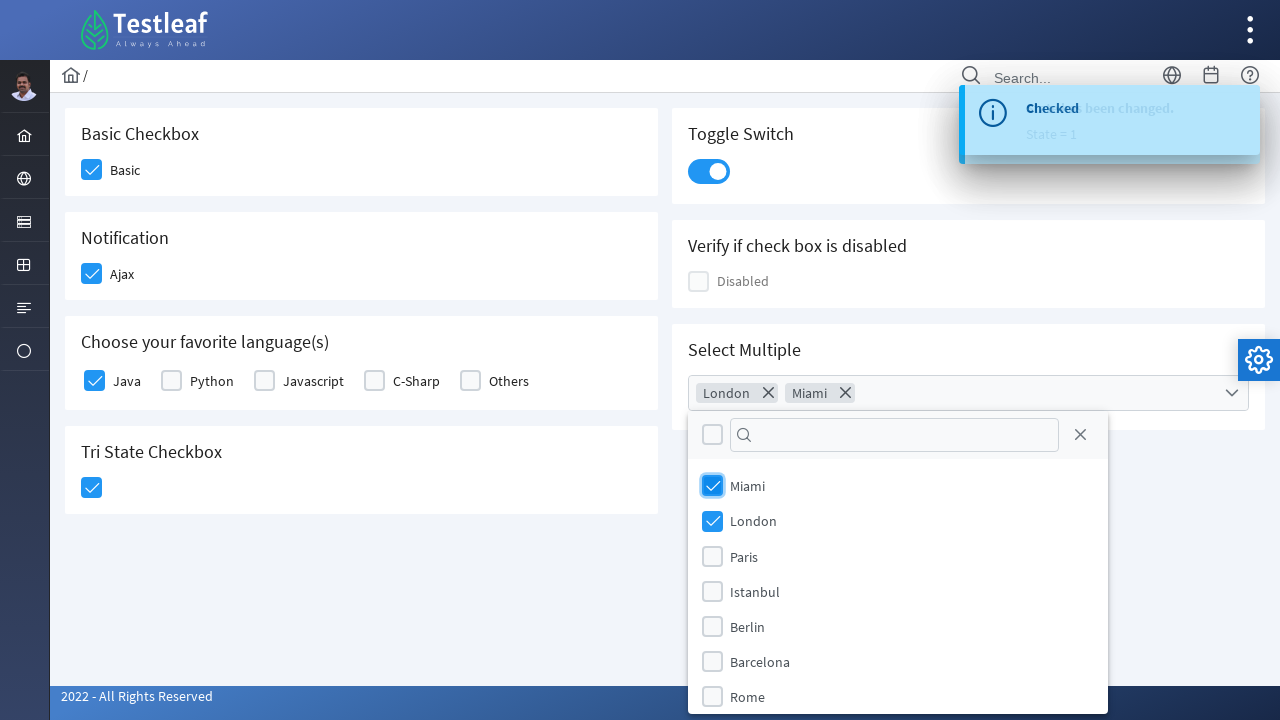